Tests dynamic controls by clicking Remove button to verify element disappears, then Add button to verify it returns, and finally Enable button to verify text box becomes enabled

Starting URL: https://the-internet.herokuapp.com/dynamic_controls

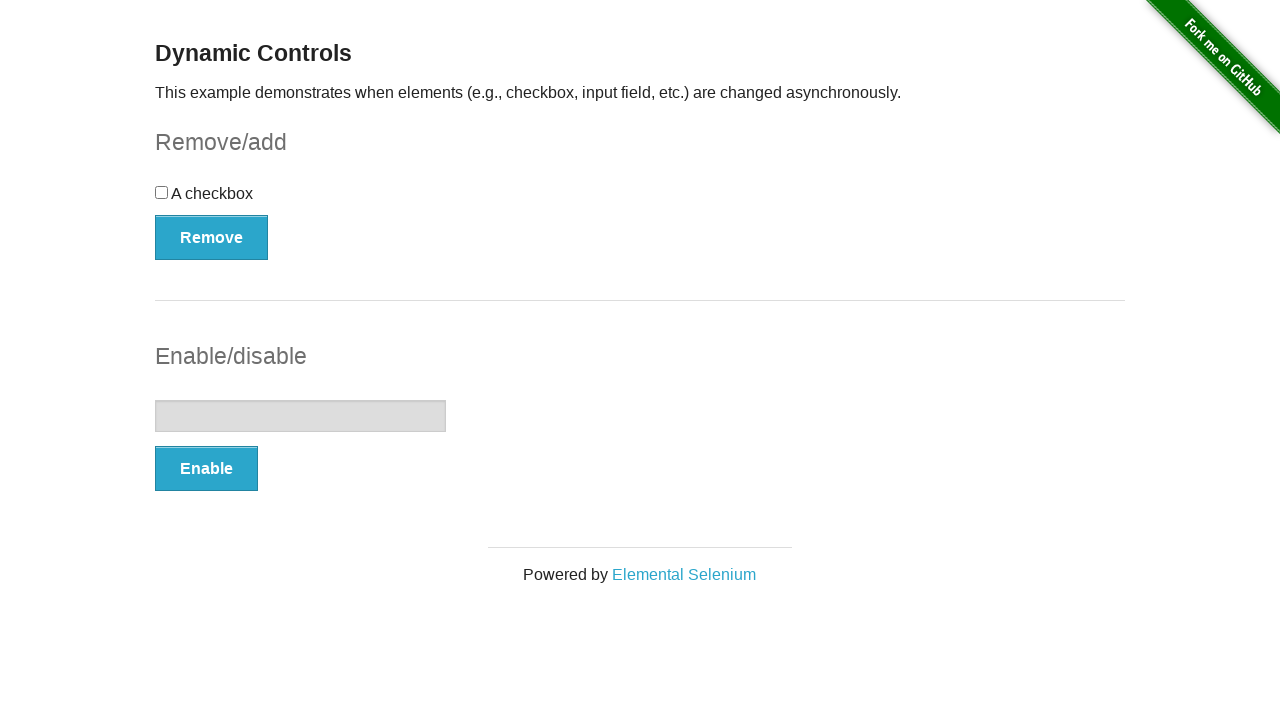

Navigated to dynamic controls page
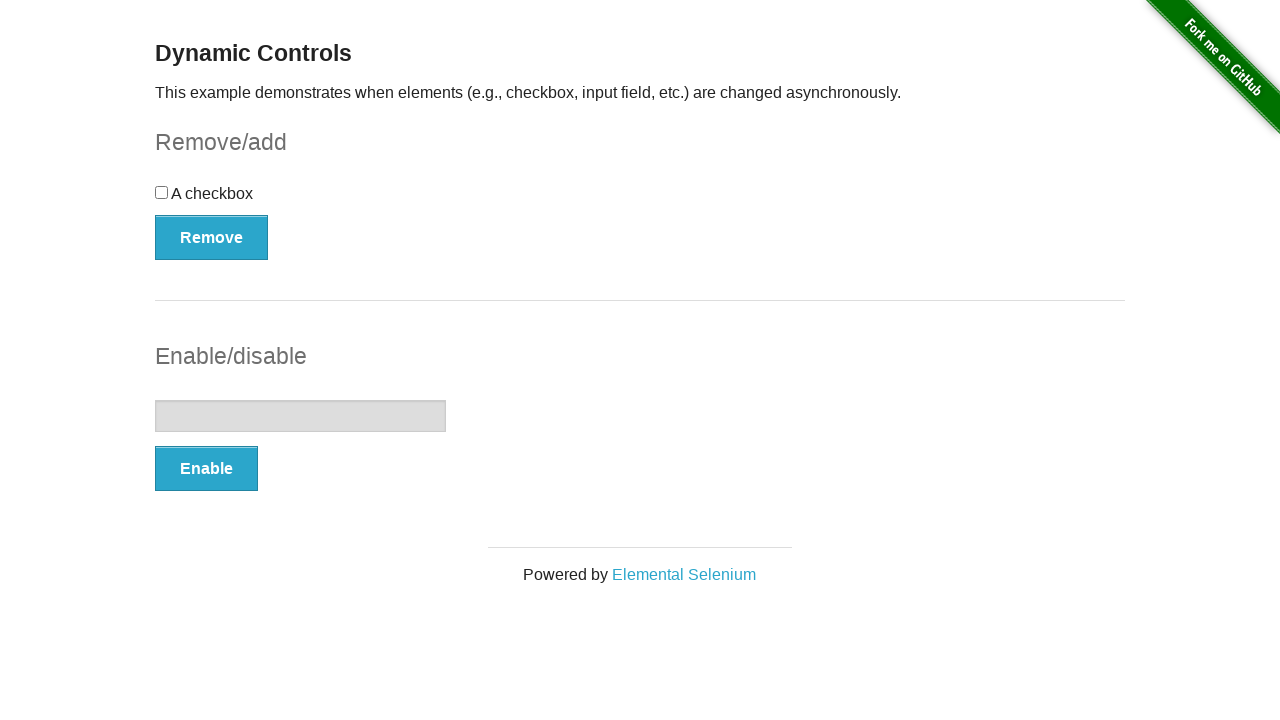

Clicked Remove button to remove element at (212, 237) on xpath=//*[text()='Remove']
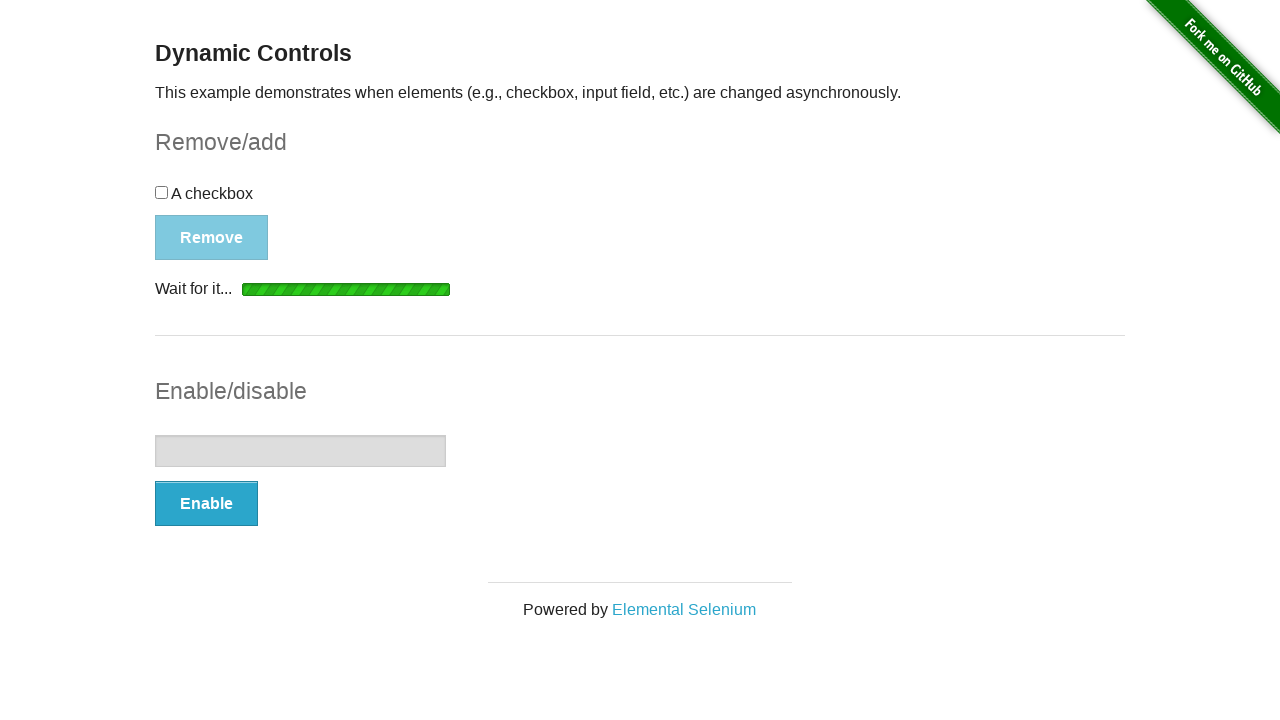

Verified element disappeared and 'It's gone!' message appeared
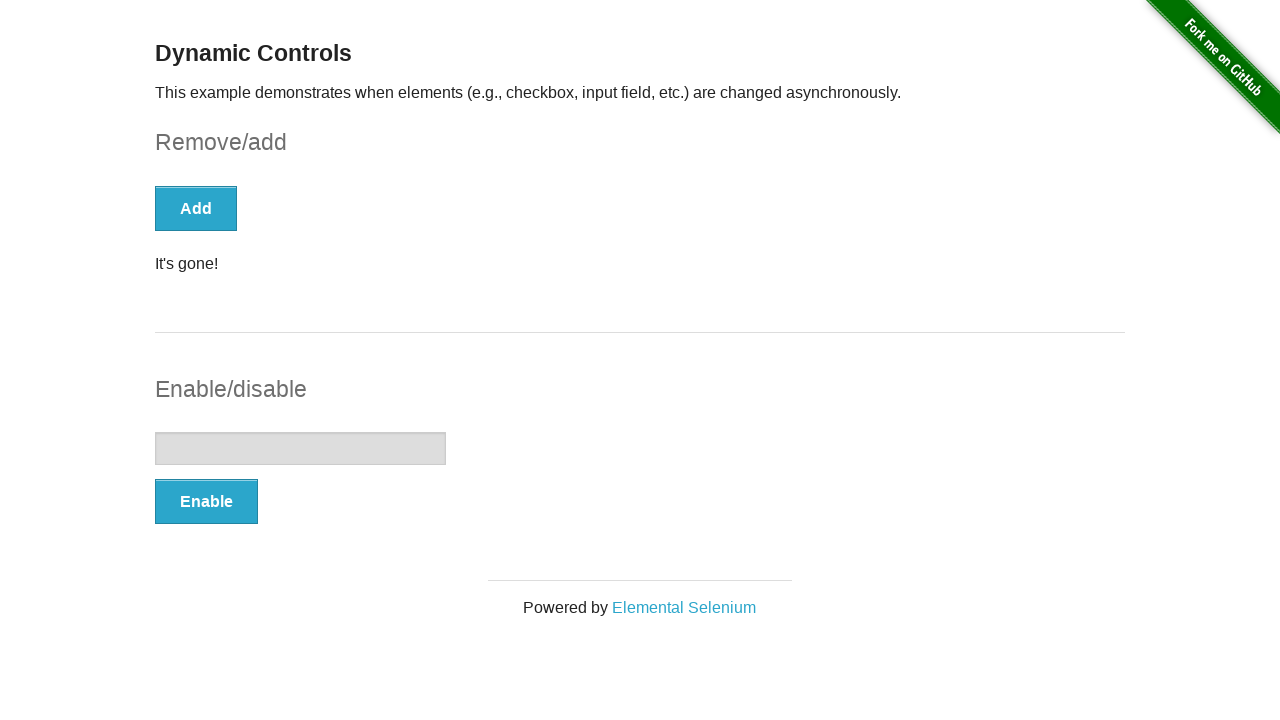

Clicked Add button to restore element at (196, 208) on xpath=//*[text()='Add']
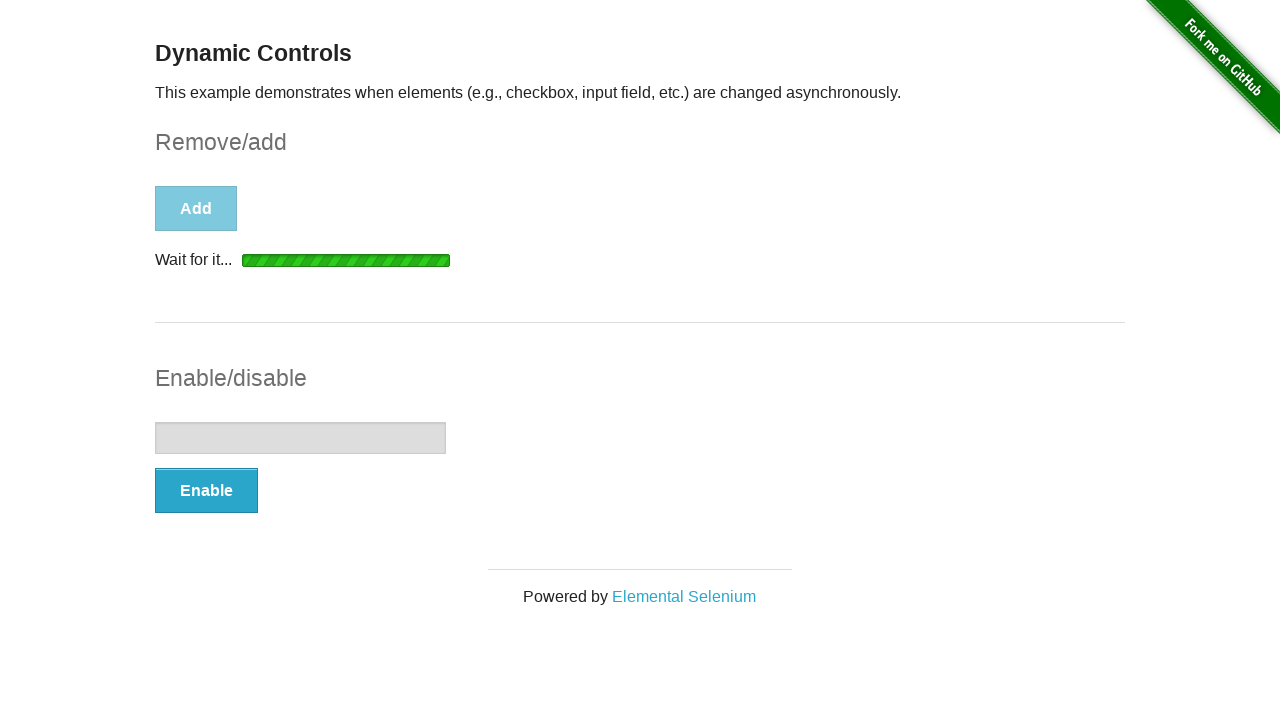

Verified element returned and 'It's back!' message appeared
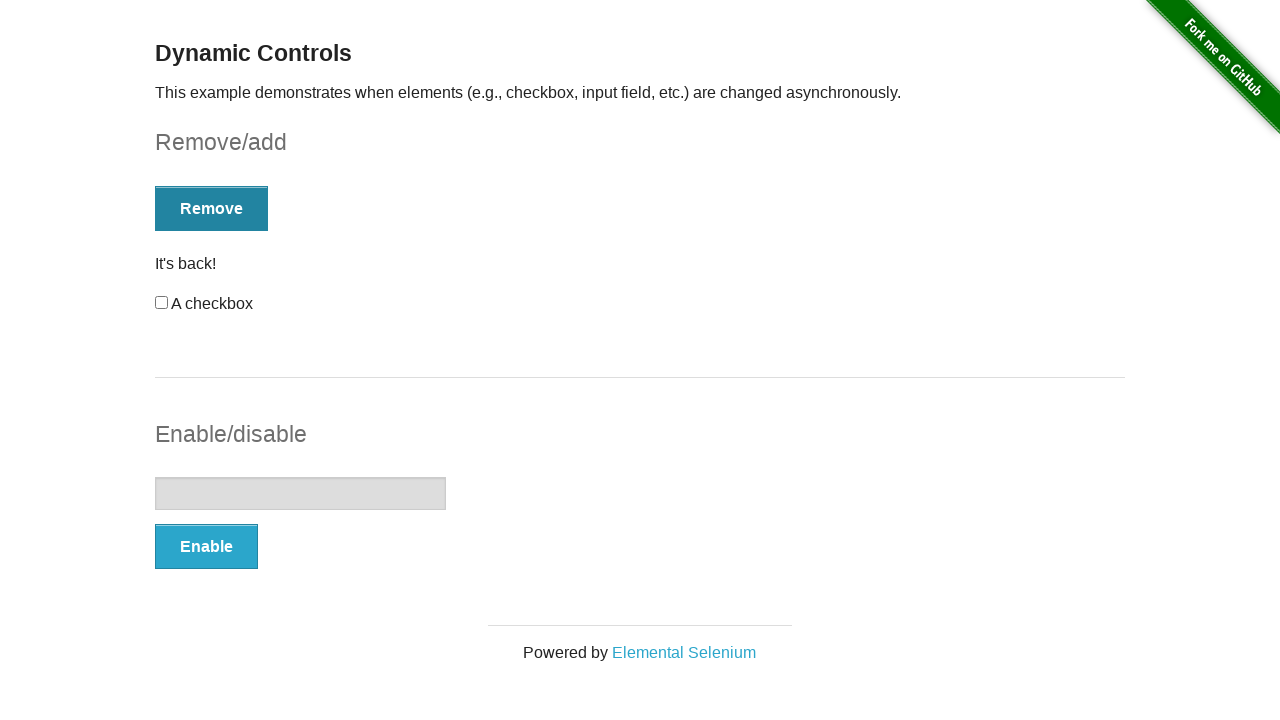

Clicked Enable button to enable text box at (206, 546) on xpath=//button[@onclick='swapInput()']
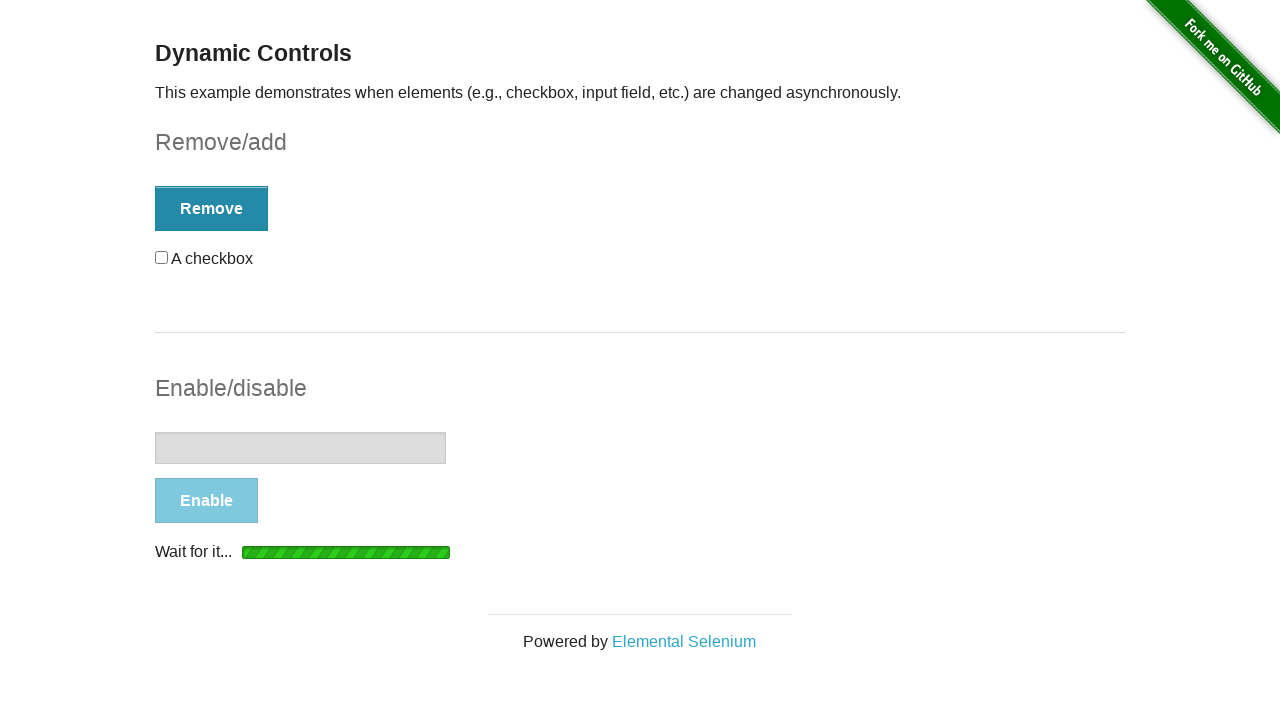

Verified text box is enabled and 'It's enabled!' message appeared
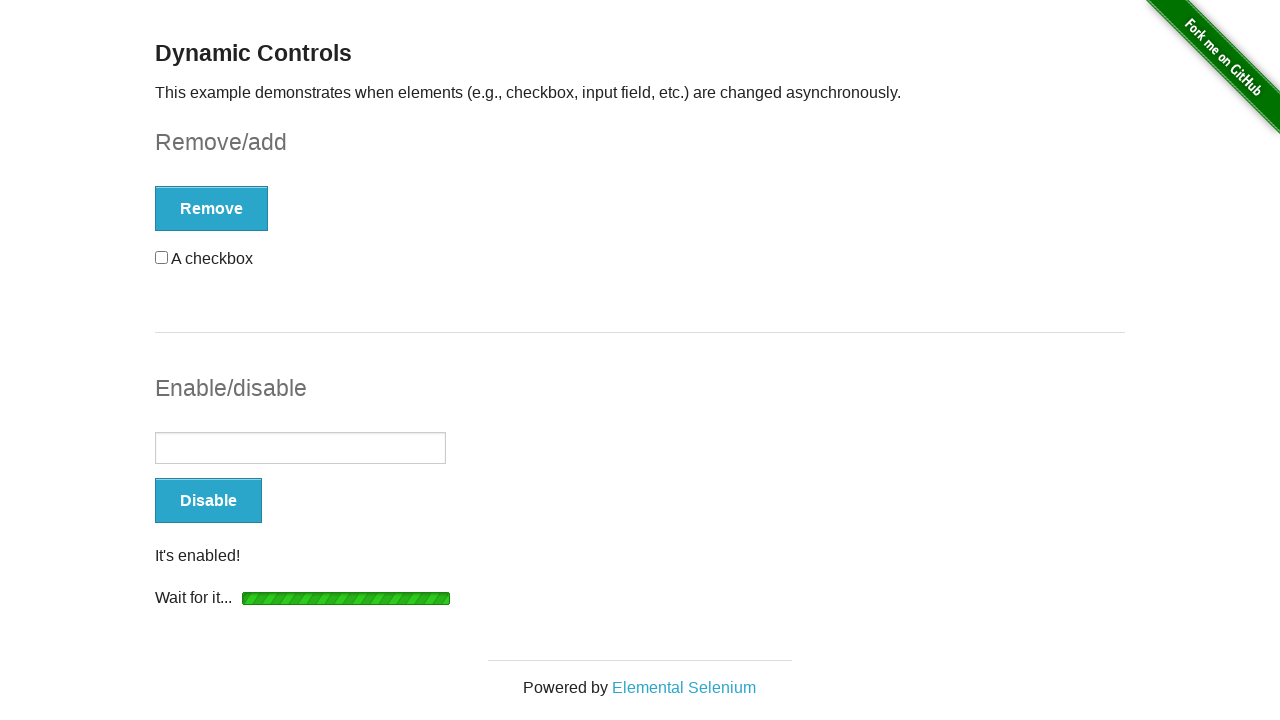

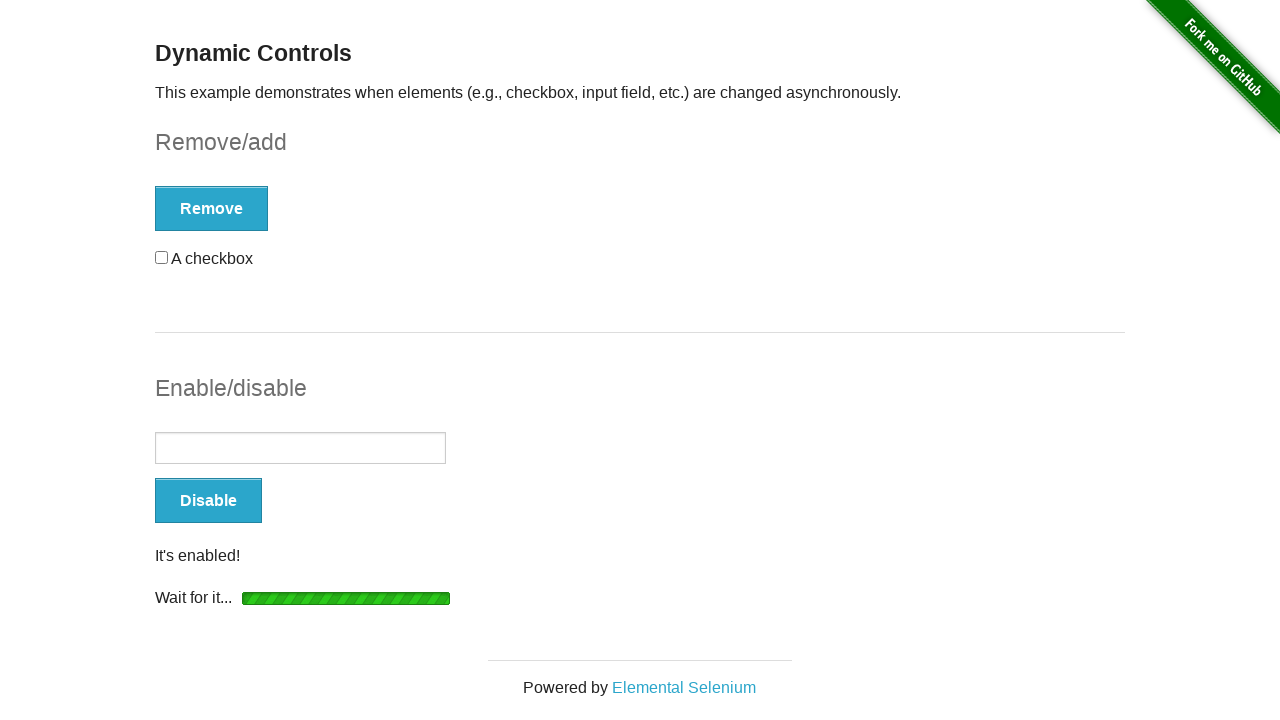